Navigates to Mouse Over page and verifies the URL and title

Starting URL: https://bonigarcia.dev/selenium-webdriver-java/

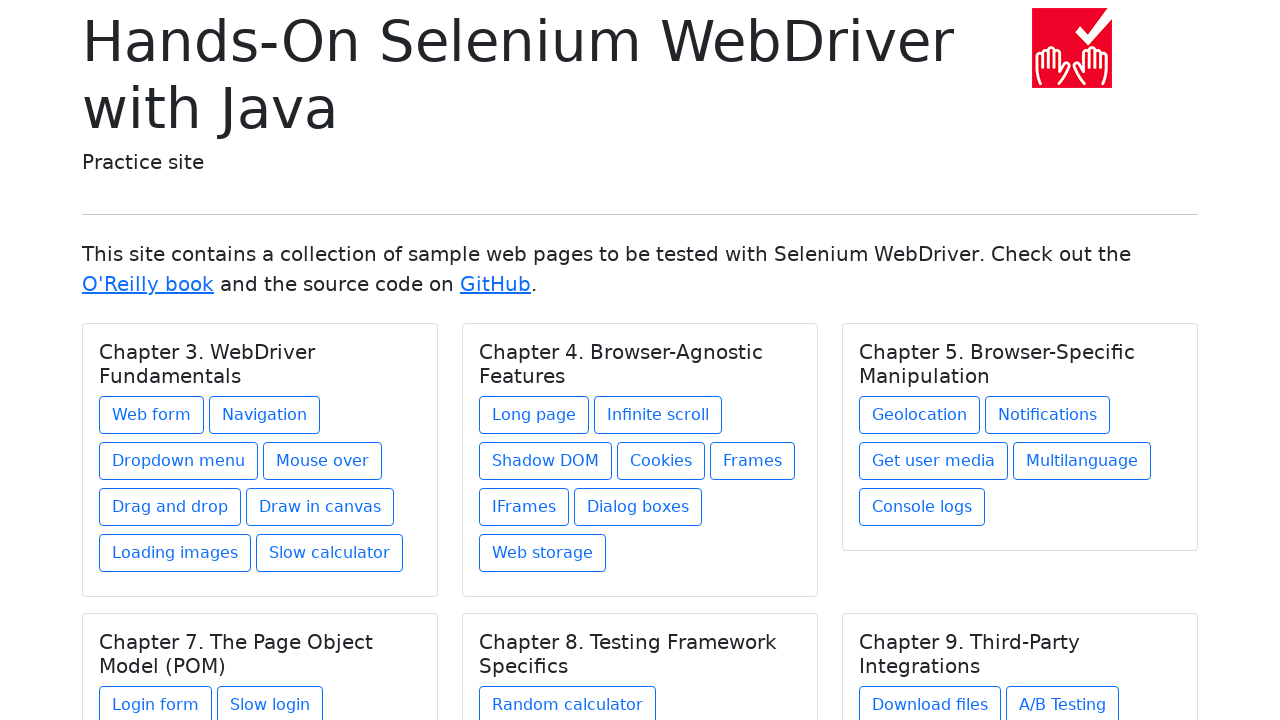

Clicked on Mouse Over link in Chapter 3 at (322, 461) on xpath=//h5[text() = 'Chapter 3. WebDriver Fundamentals']/../a[contains(@href, 'm
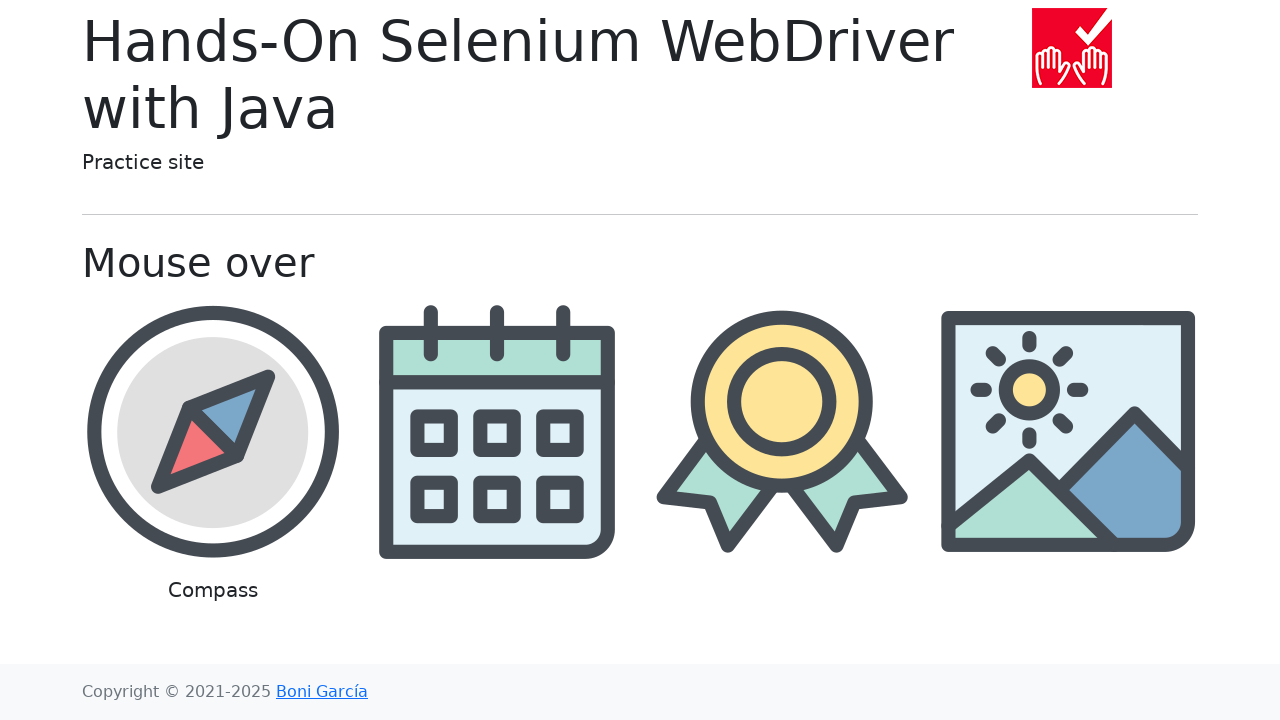

Waited for page title element to load
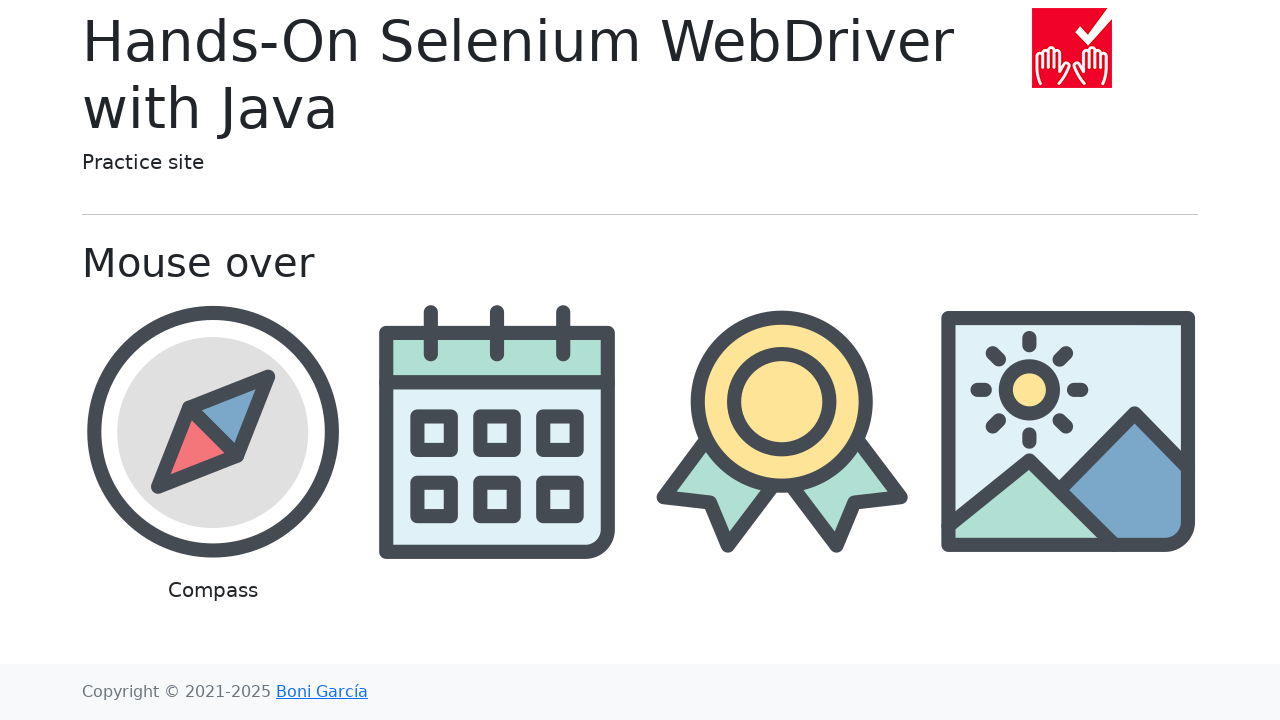

Verified page title contains 'Mouse over'
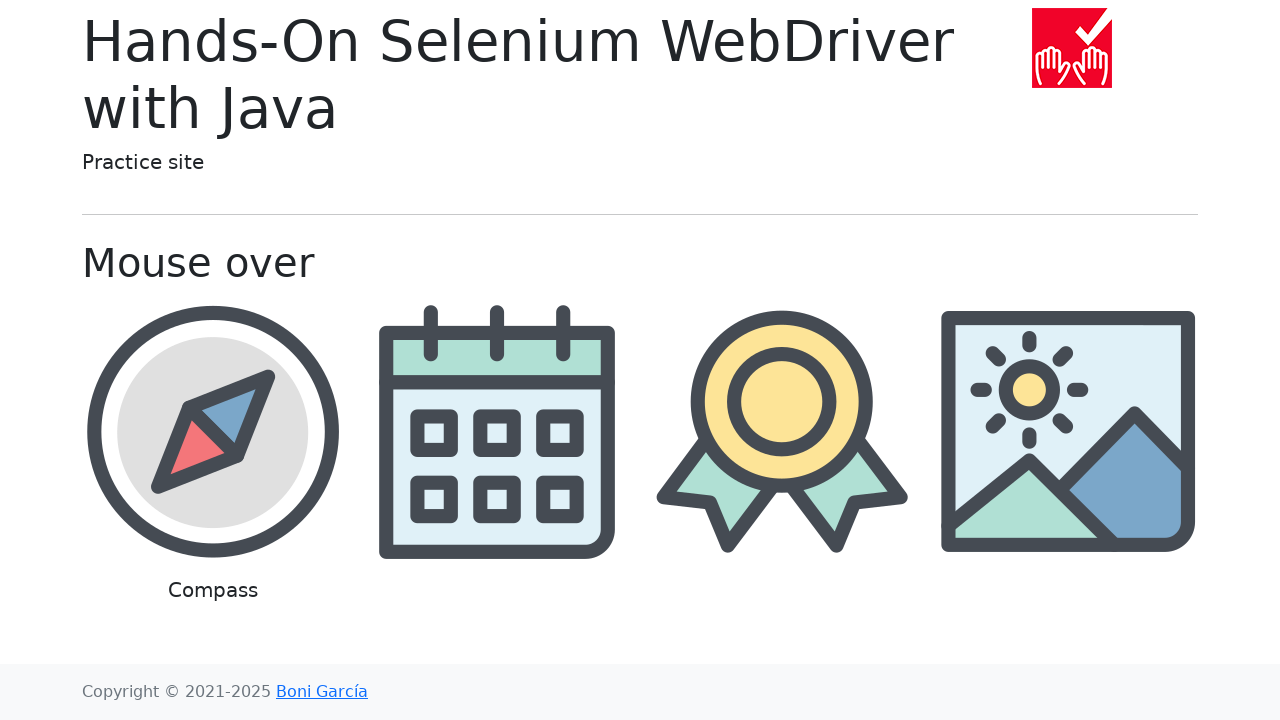

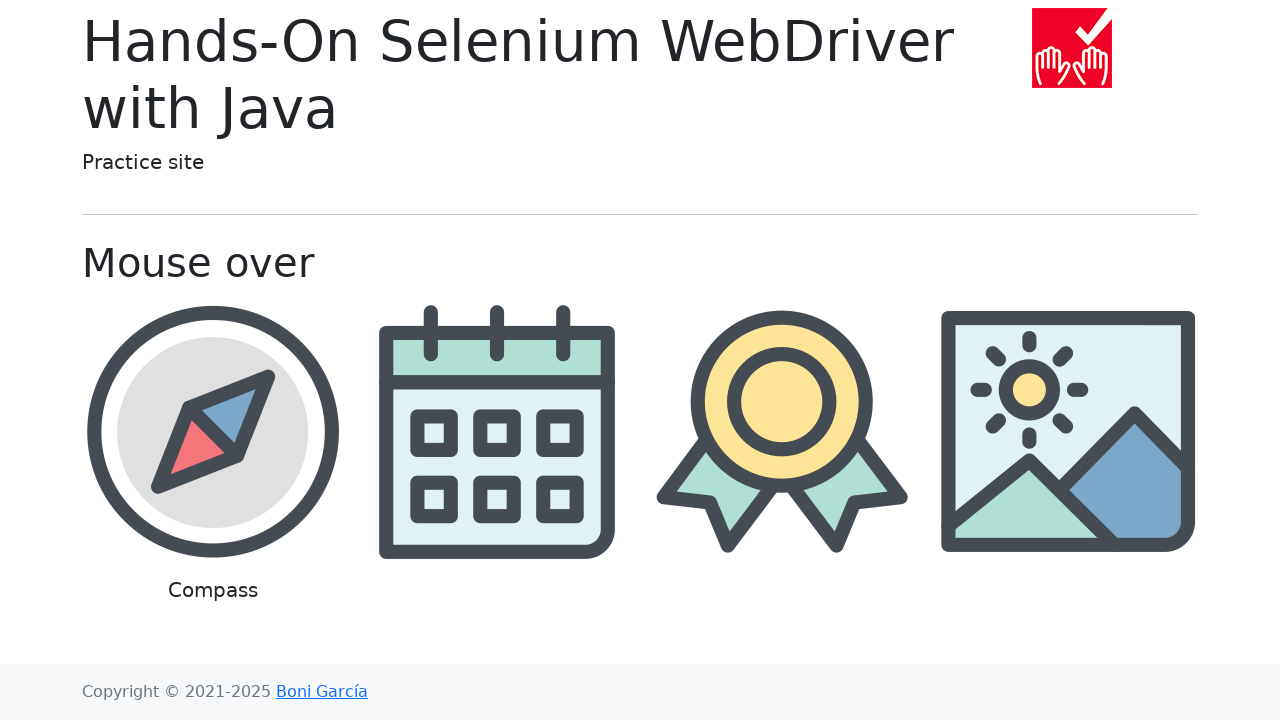